Navigates to the OrangeHRM login page and retrieves the text content of the login button to verify it exists and displays correctly.

Starting URL: https://opensource-demo.orangehrmlive.com/web/index.php/auth/login

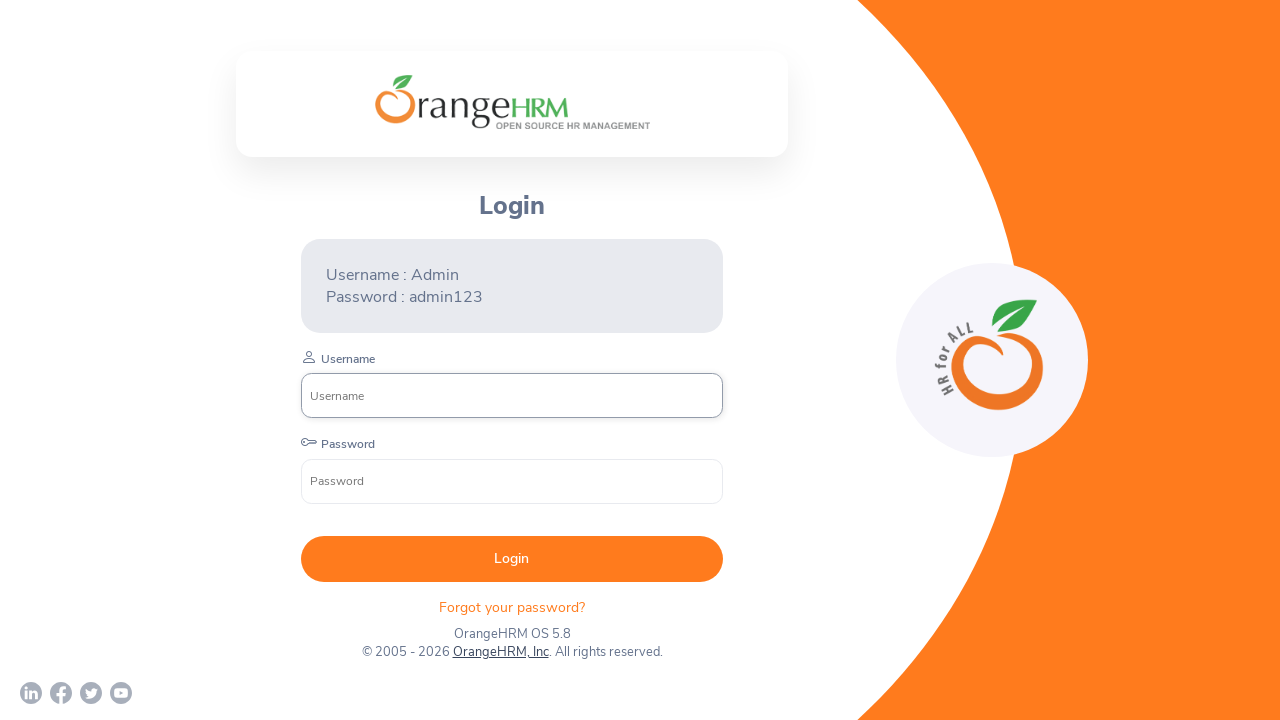

Navigated to OrangeHRM login page
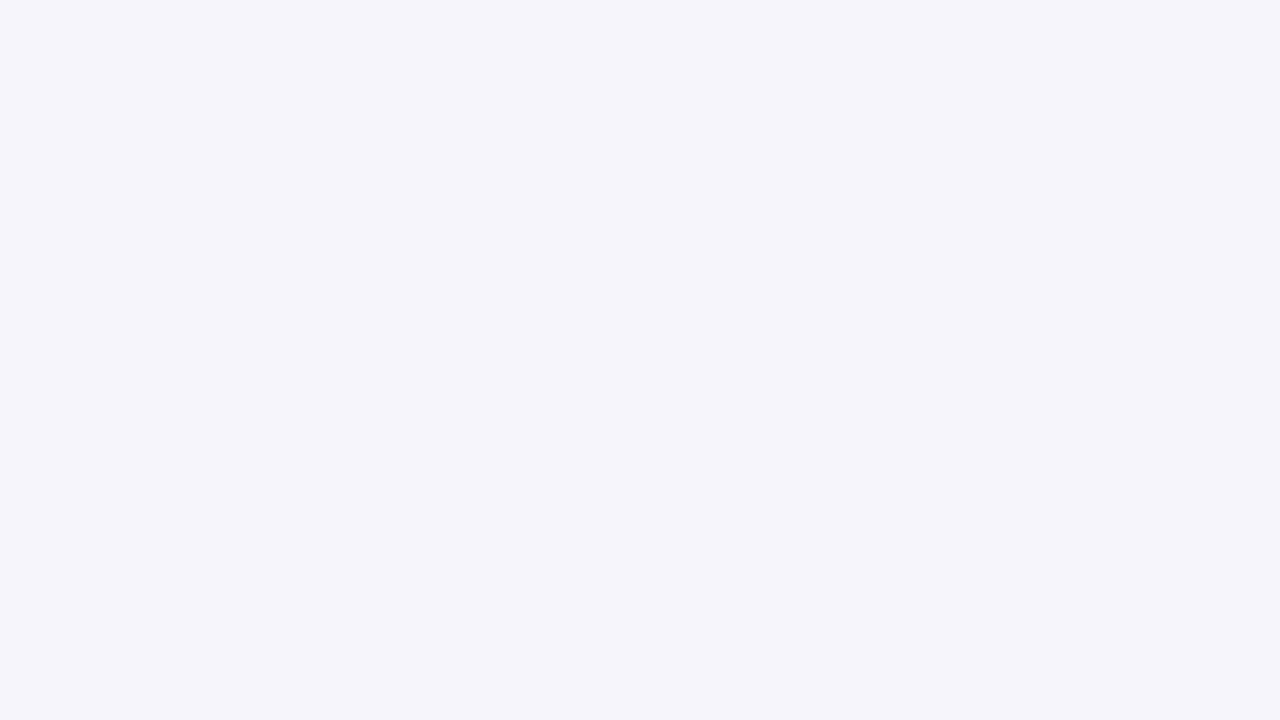

Login button is now visible
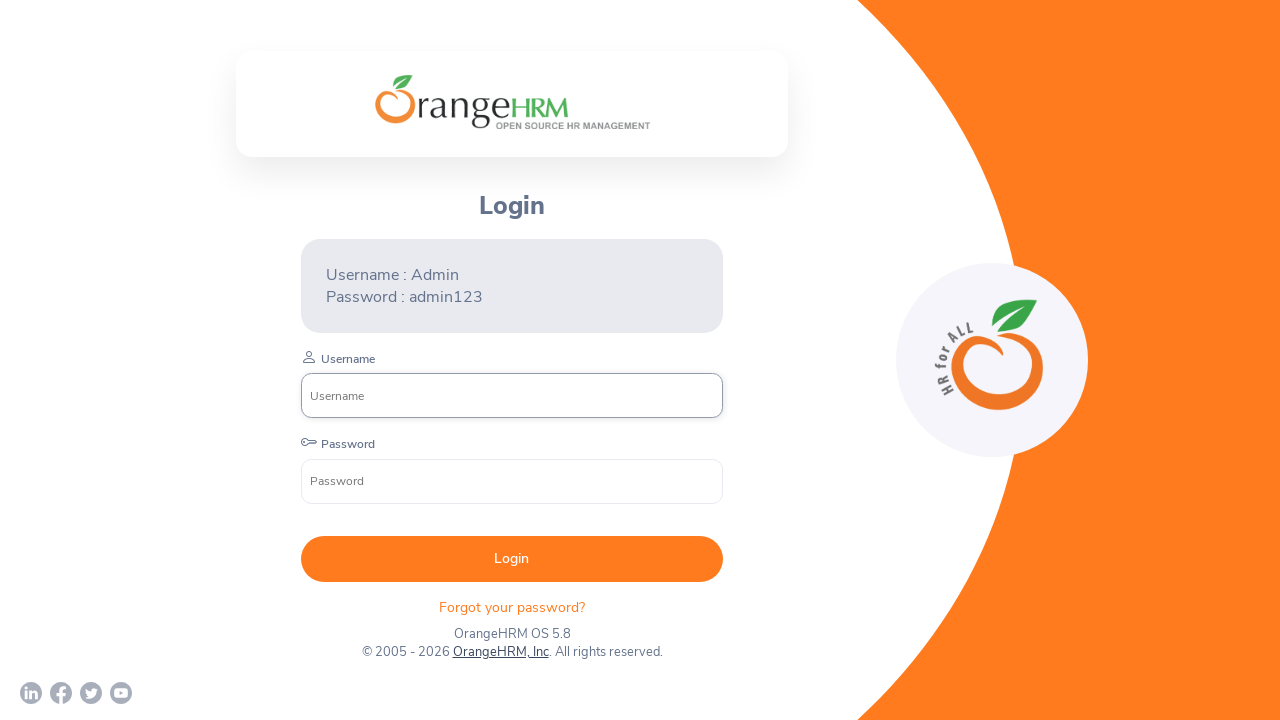

Retrieved login button text: ' Login '
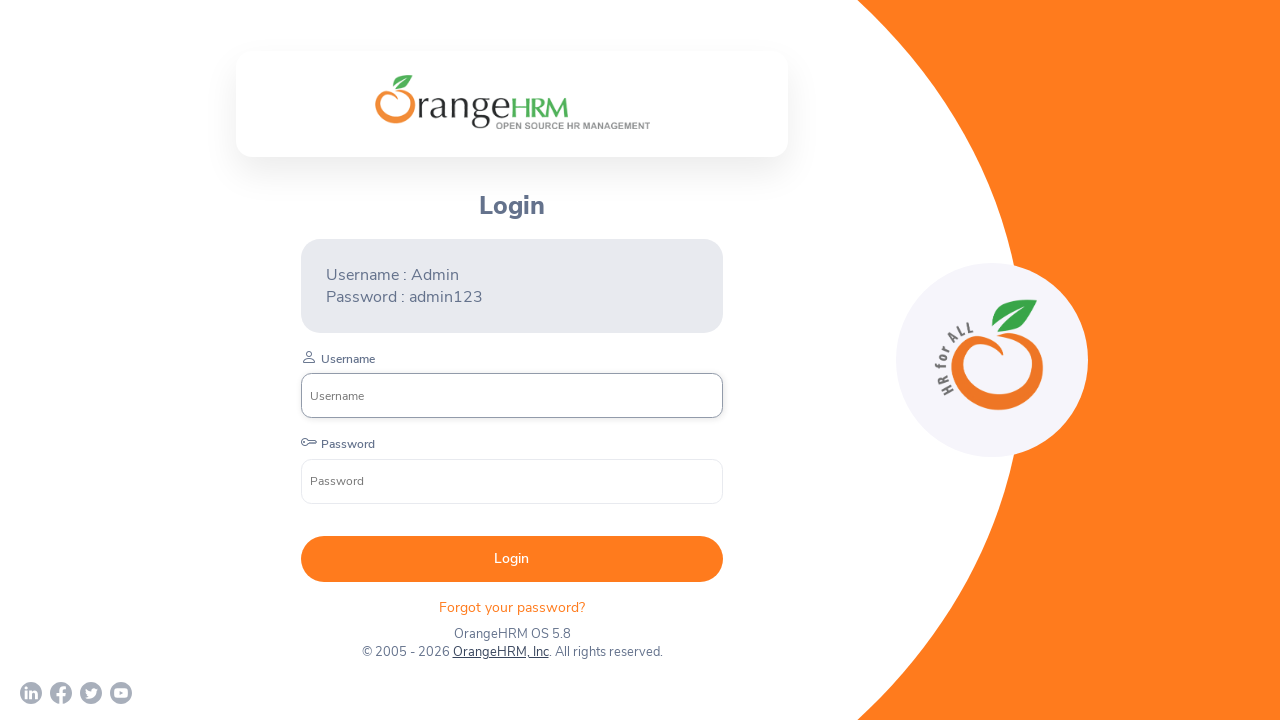

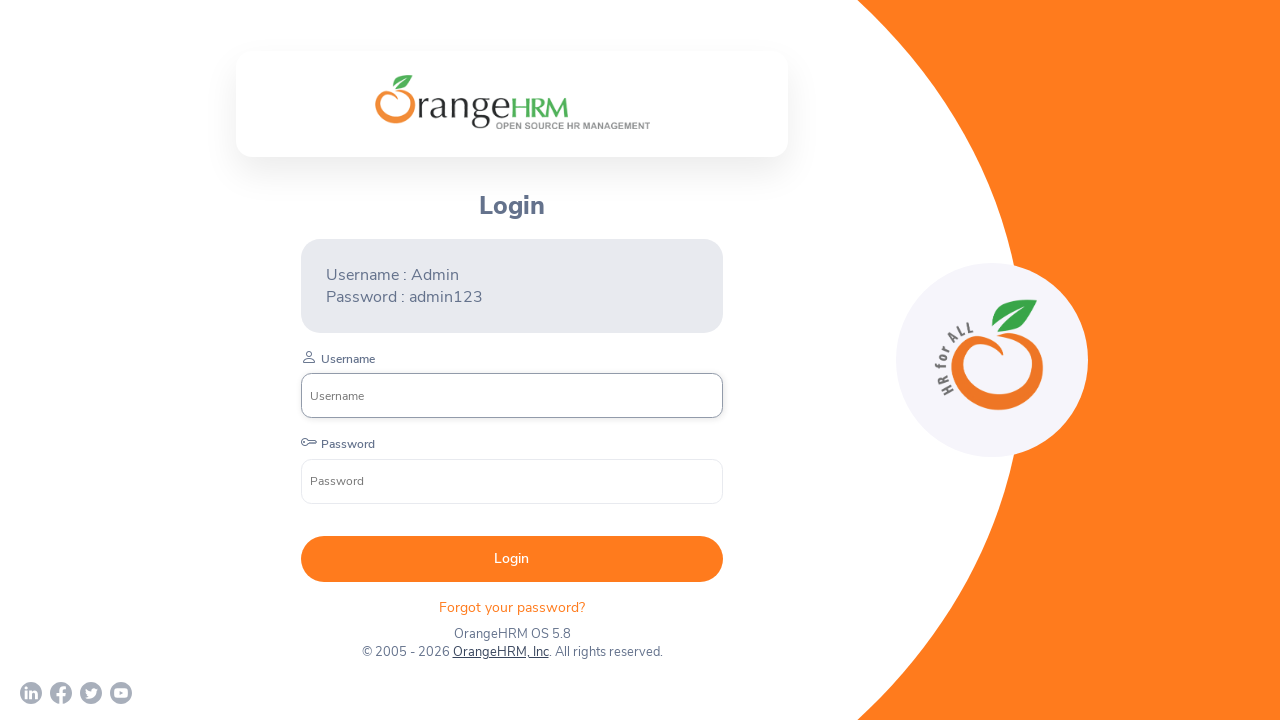